Tests registration form when password and confirmation password don't match and verifies error message

Starting URL: https://alada.vn/tai-khoan/dang-ky.html

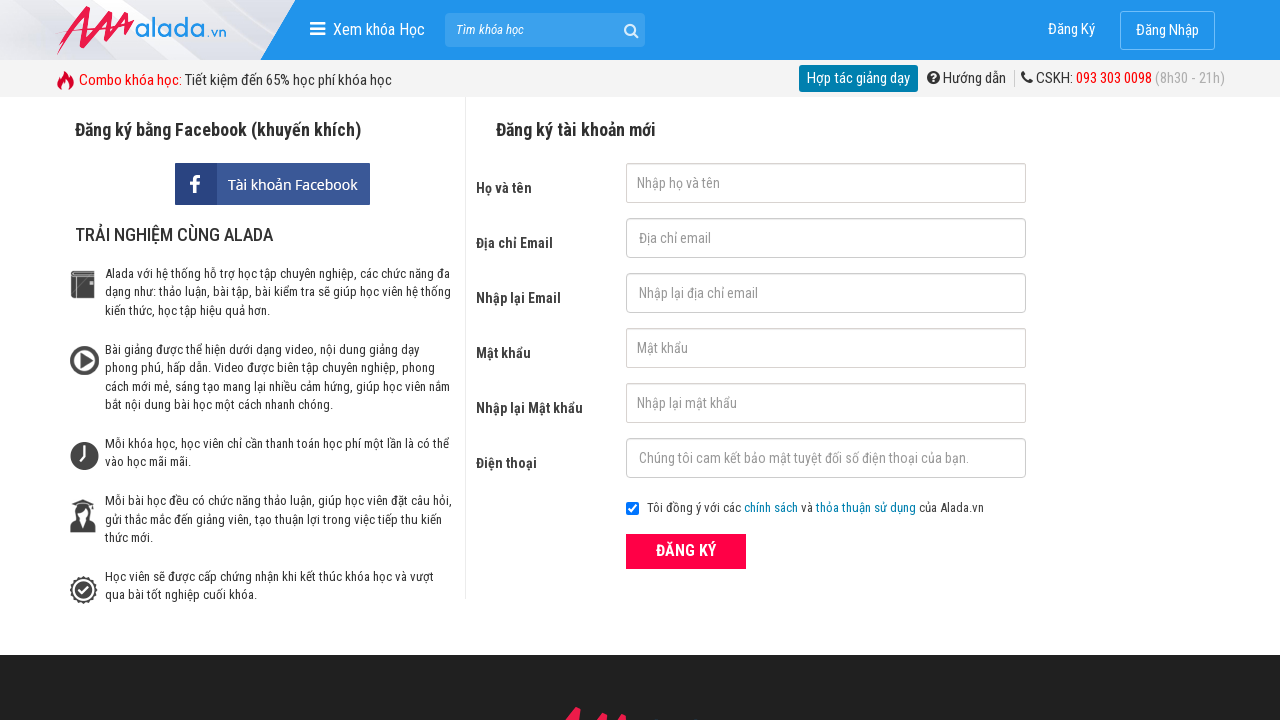

Filled first name field with 'Joe Biden' on #txtFirstname
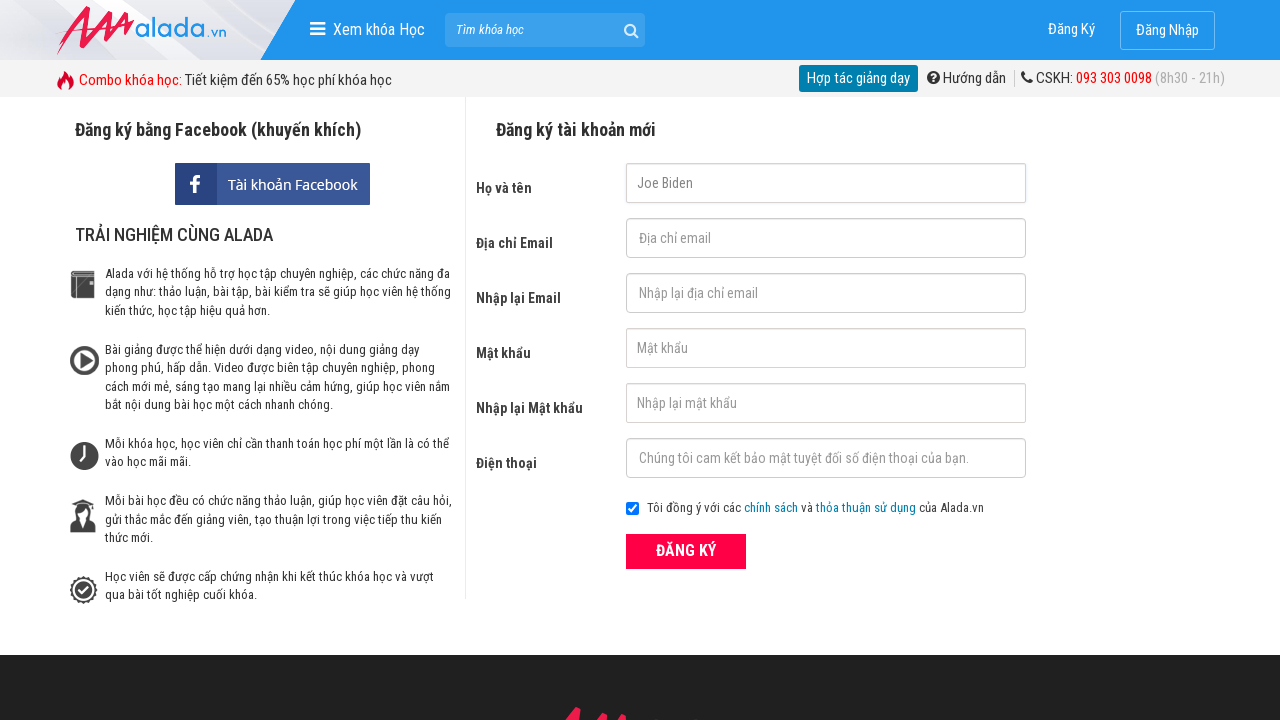

Filled email field with 'JonBiden123@gmail.com' on #txtEmail
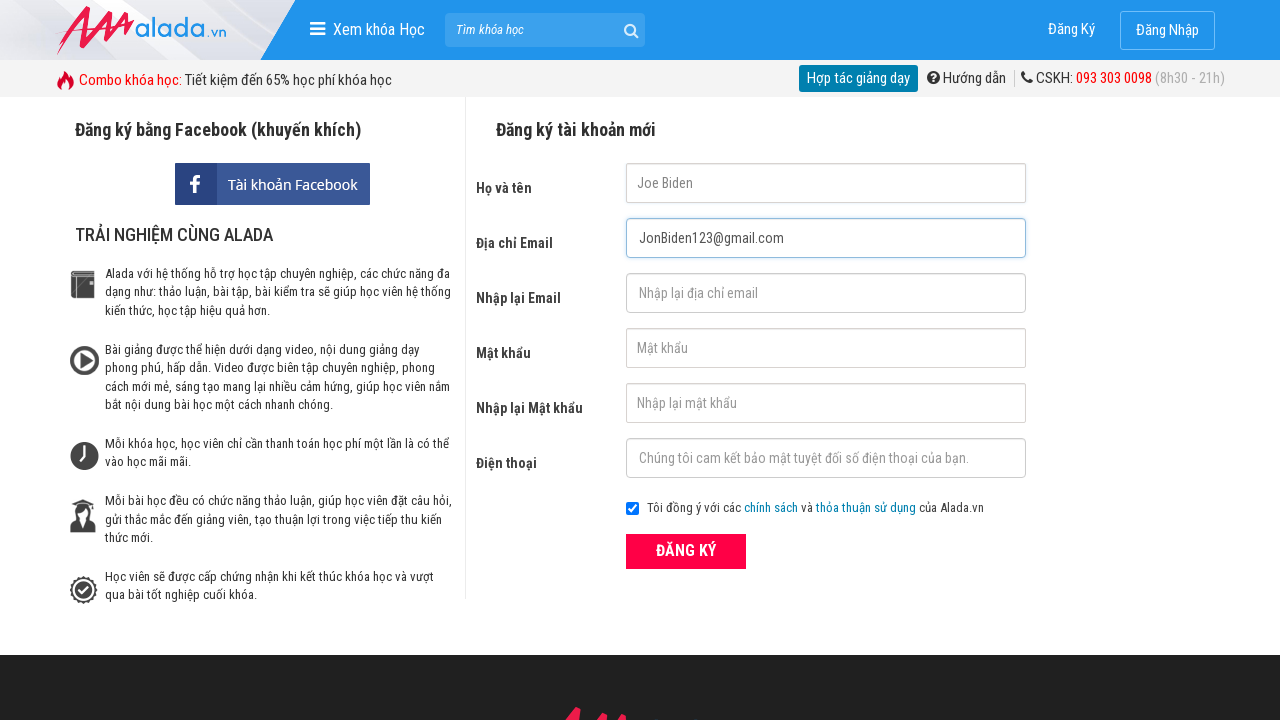

Filled confirm email field with 'JonBiden123@gmail.com' on #txtCEmail
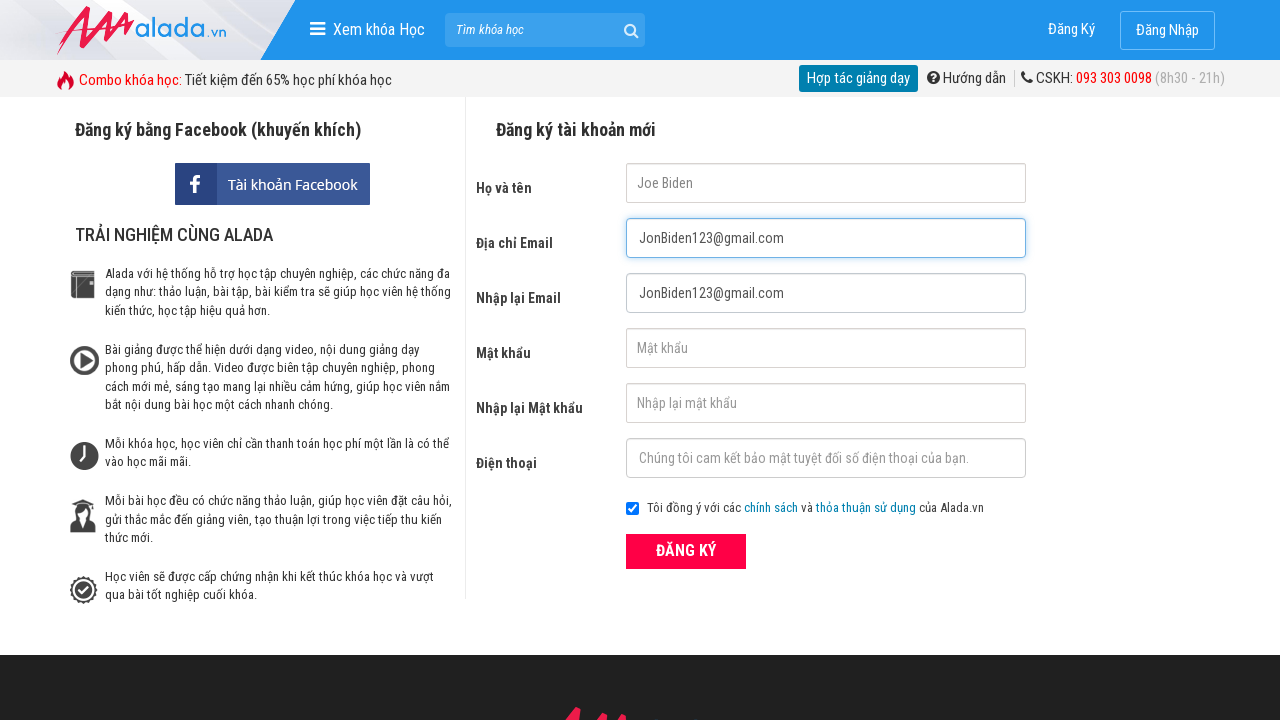

Filled password field with '123456' on #txtPassword
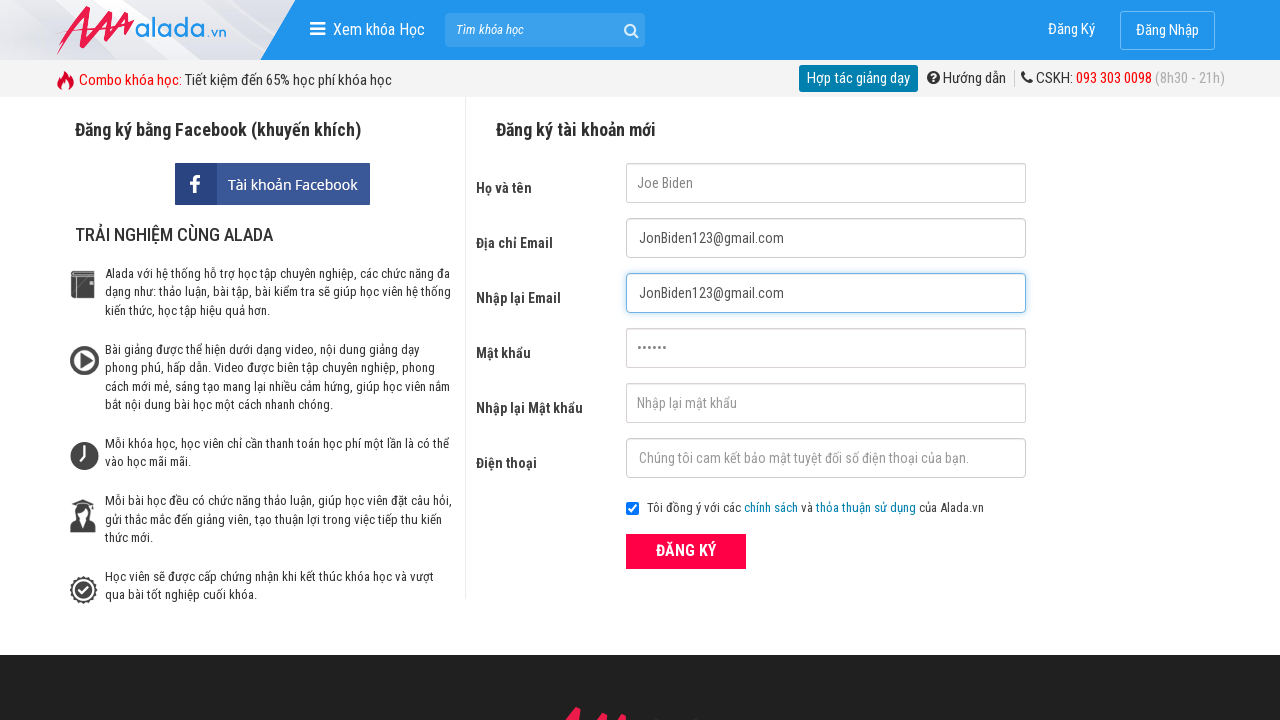

Filled confirm password field with '1234567' (mismatched password) on #txtCPassword
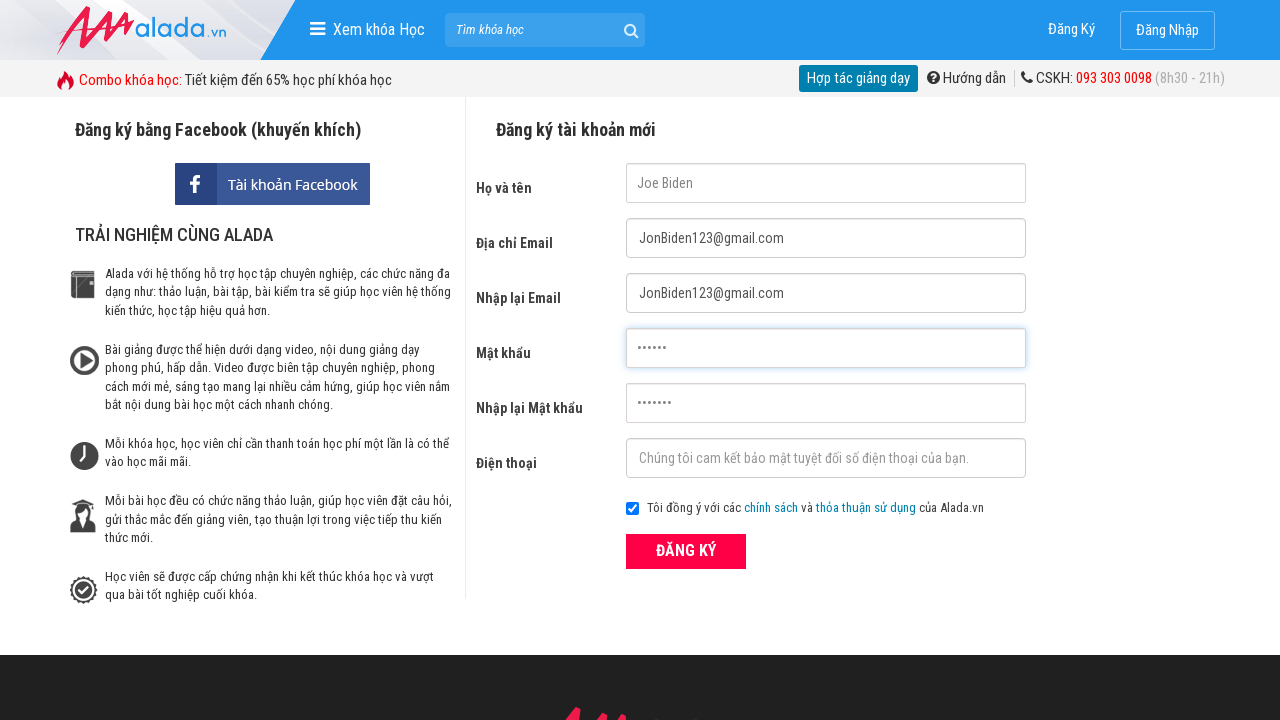

Filled phone field with '0987654321' on #txtPhone
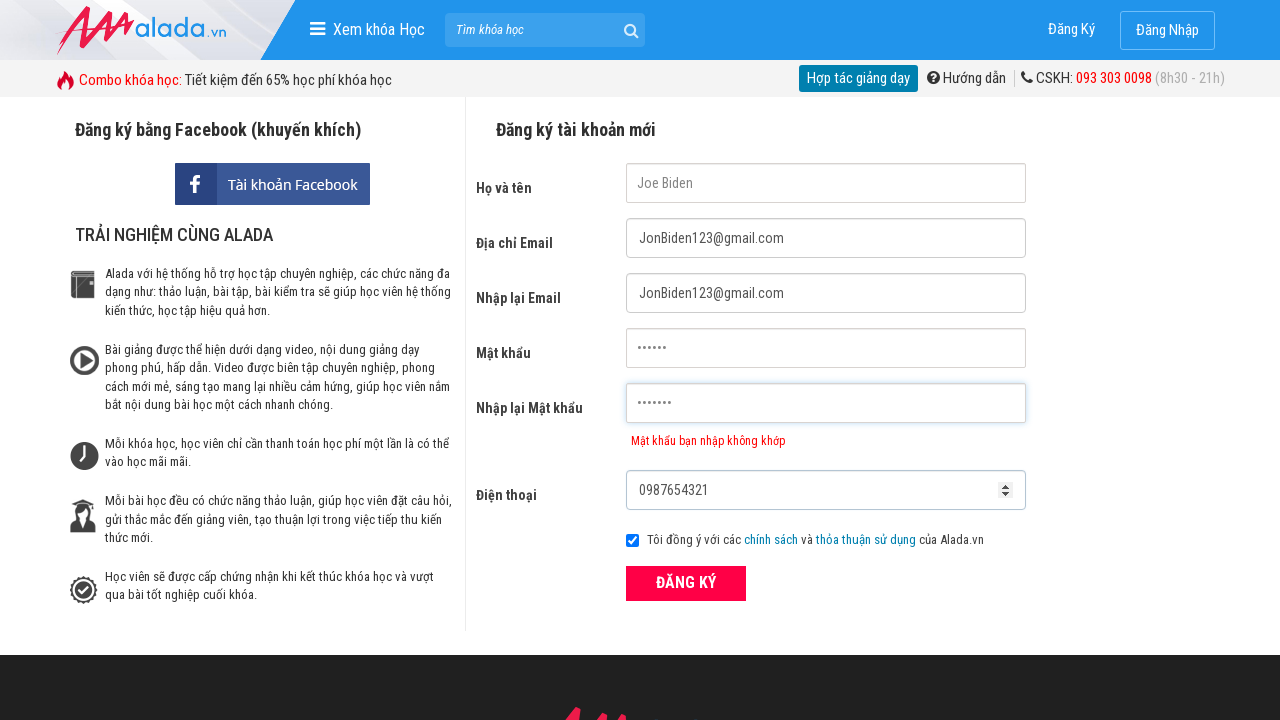

Clicked ĐĂNG KÝ (Register) submit button at (686, 583) on xpath=//button[text()='ĐĂNG KÝ' and @type = 'submit']
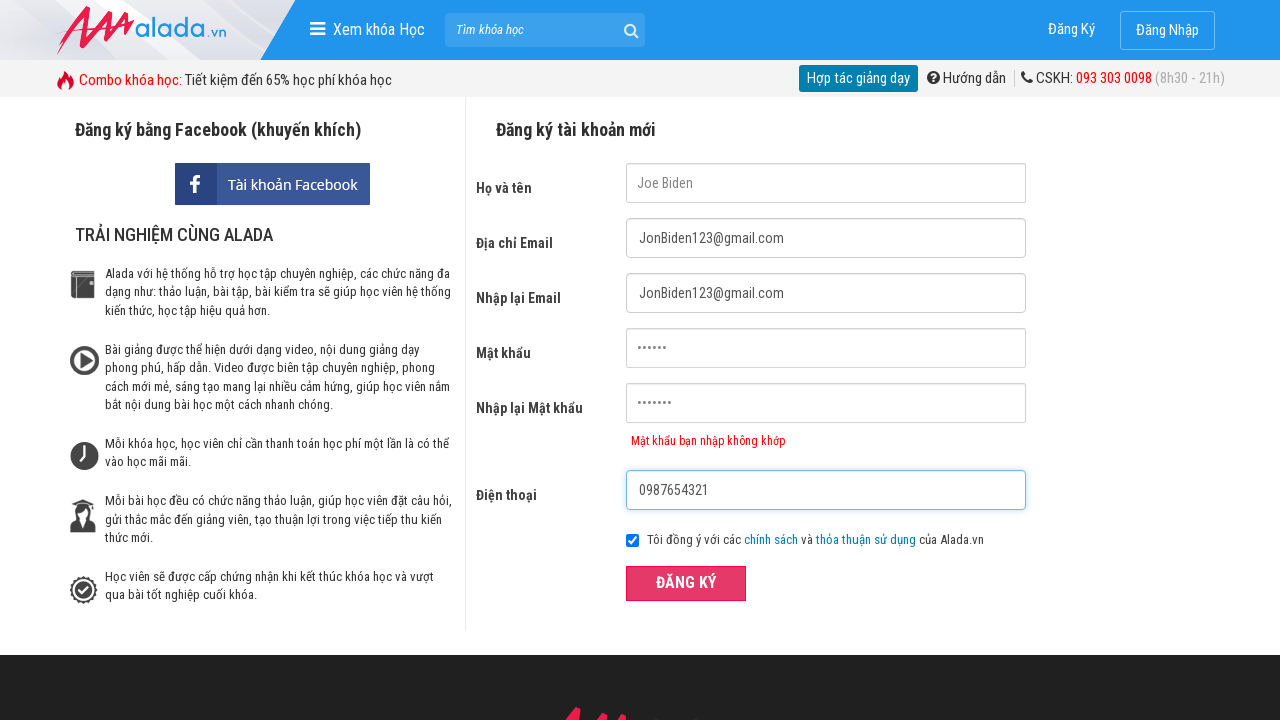

Confirmed password mismatch error message appeared
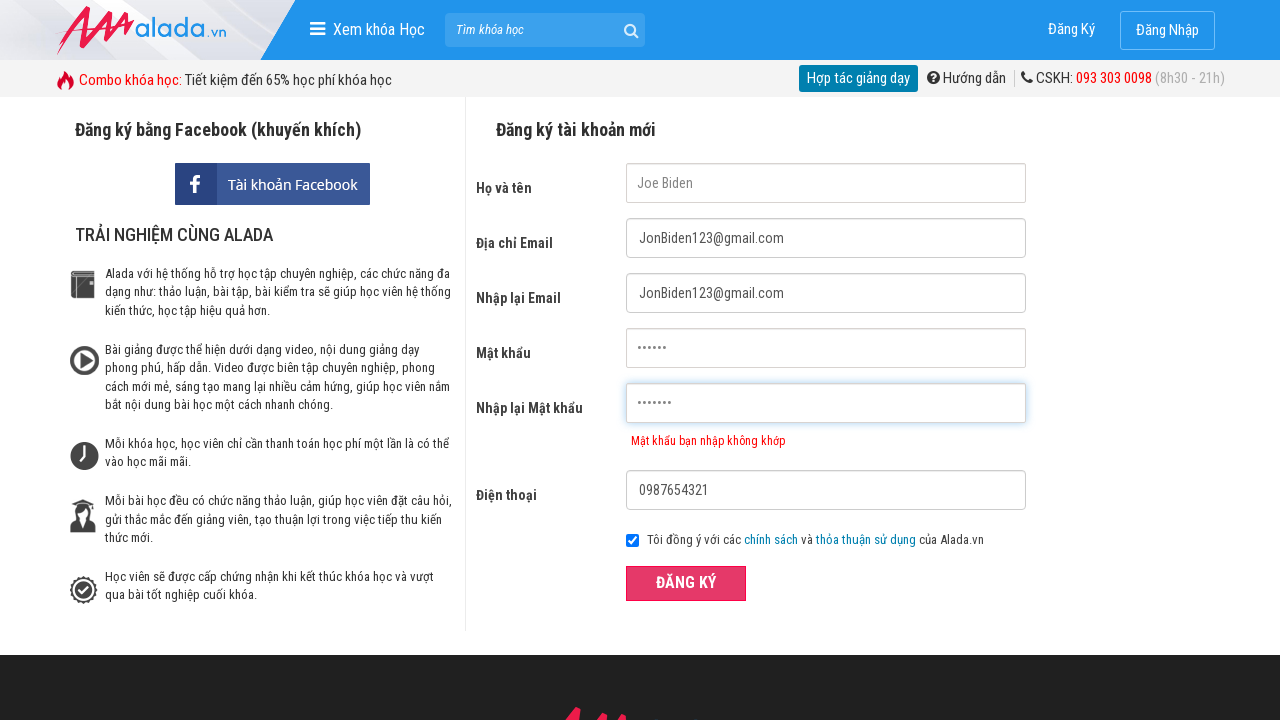

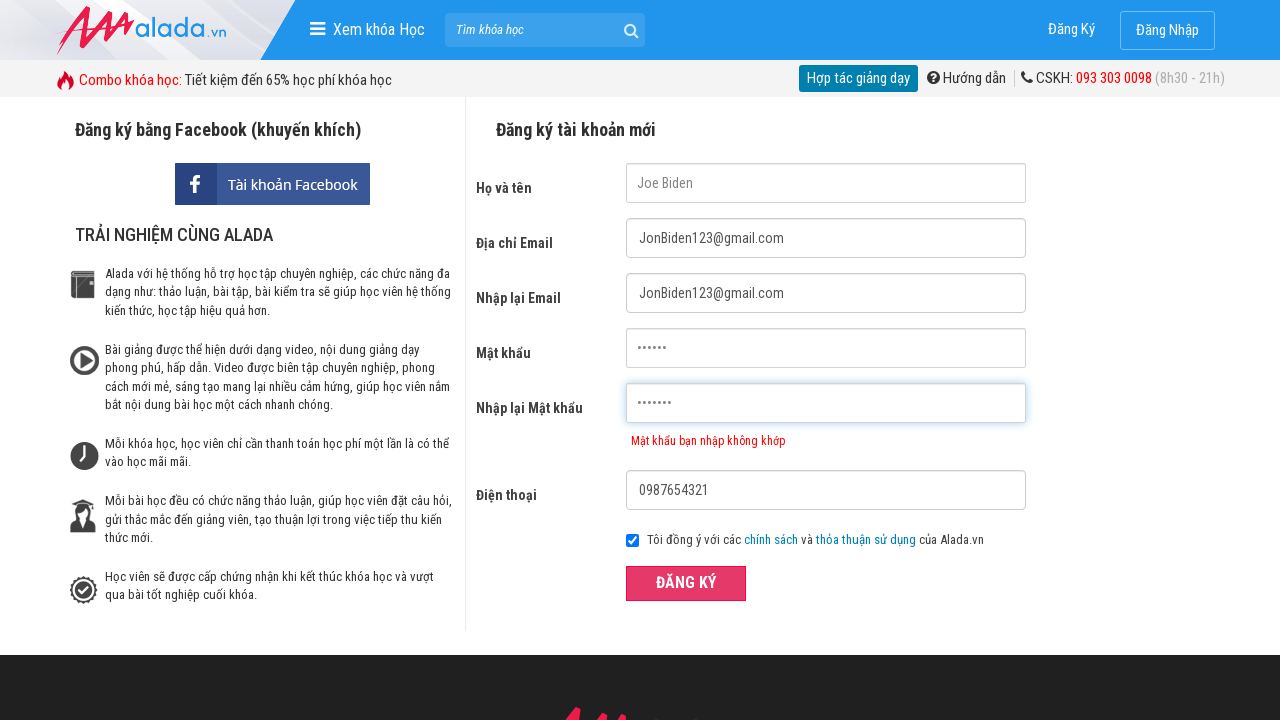